Tests scroll functionality by scrolling down to the "CYDEO" link at the bottom of the page using moveToElement, then scrolling back up using PAGE_UP and HOME keyboard keys.

Starting URL: https://practice.cydeo.com/

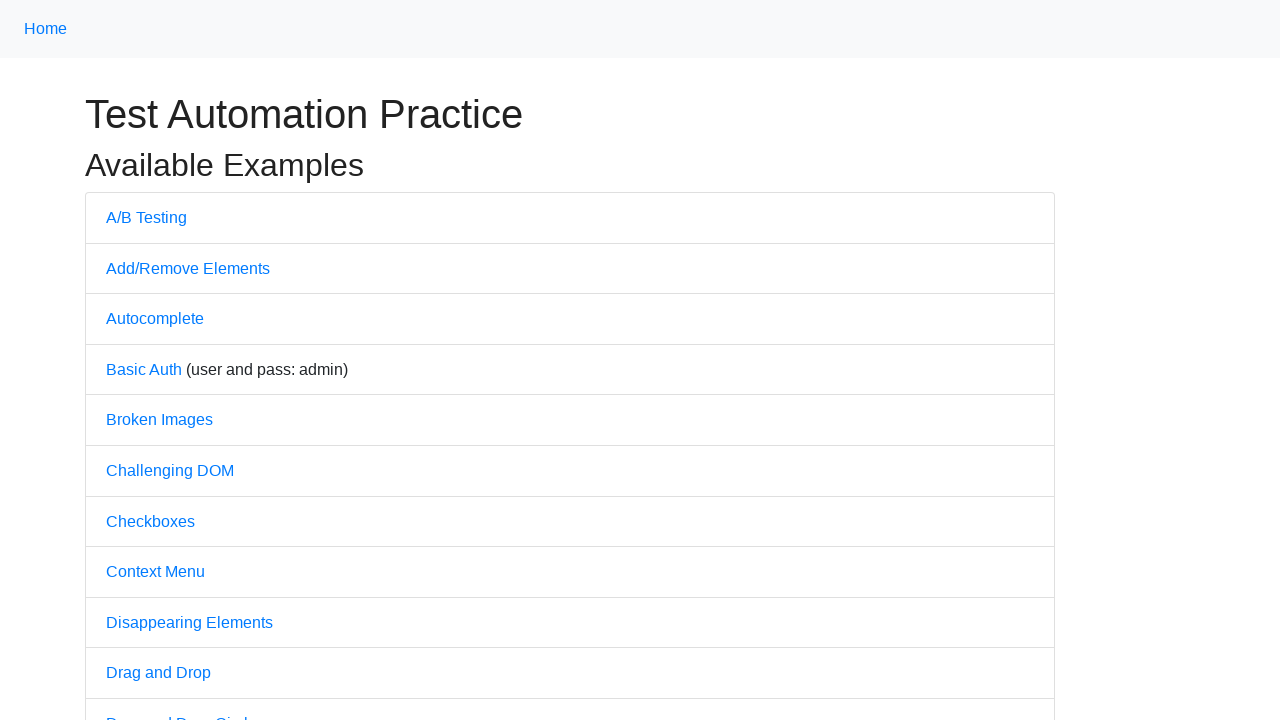

Scrolled down to CYDEO link at bottom of page using scroll_into_view_if_needed()
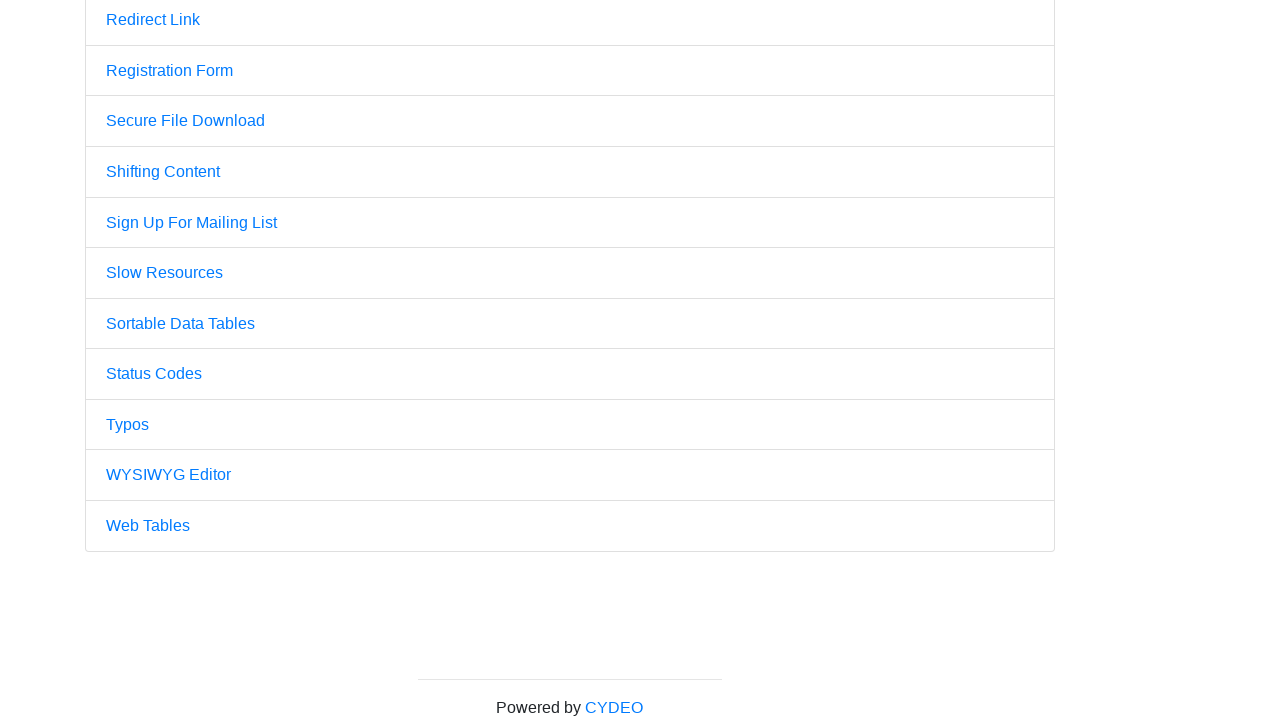

Pressed PAGE_UP key to scroll up (first press)
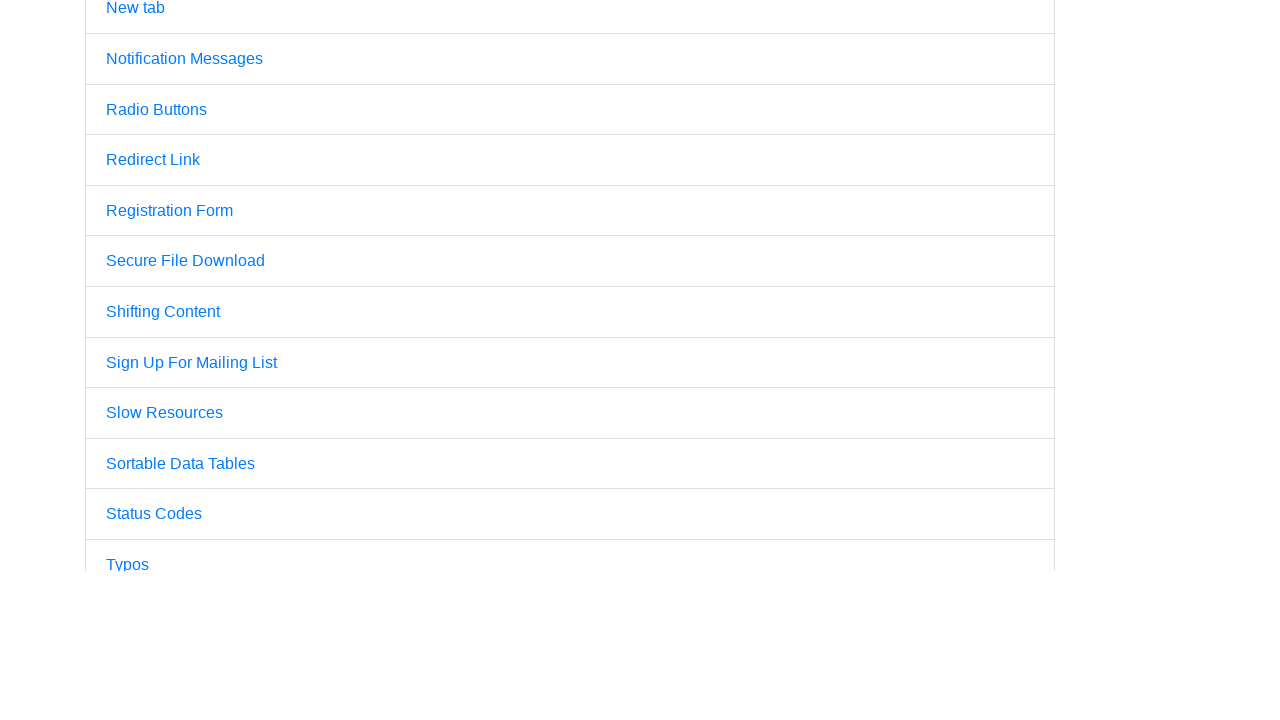

Pressed PAGE_UP key to scroll up (second press)
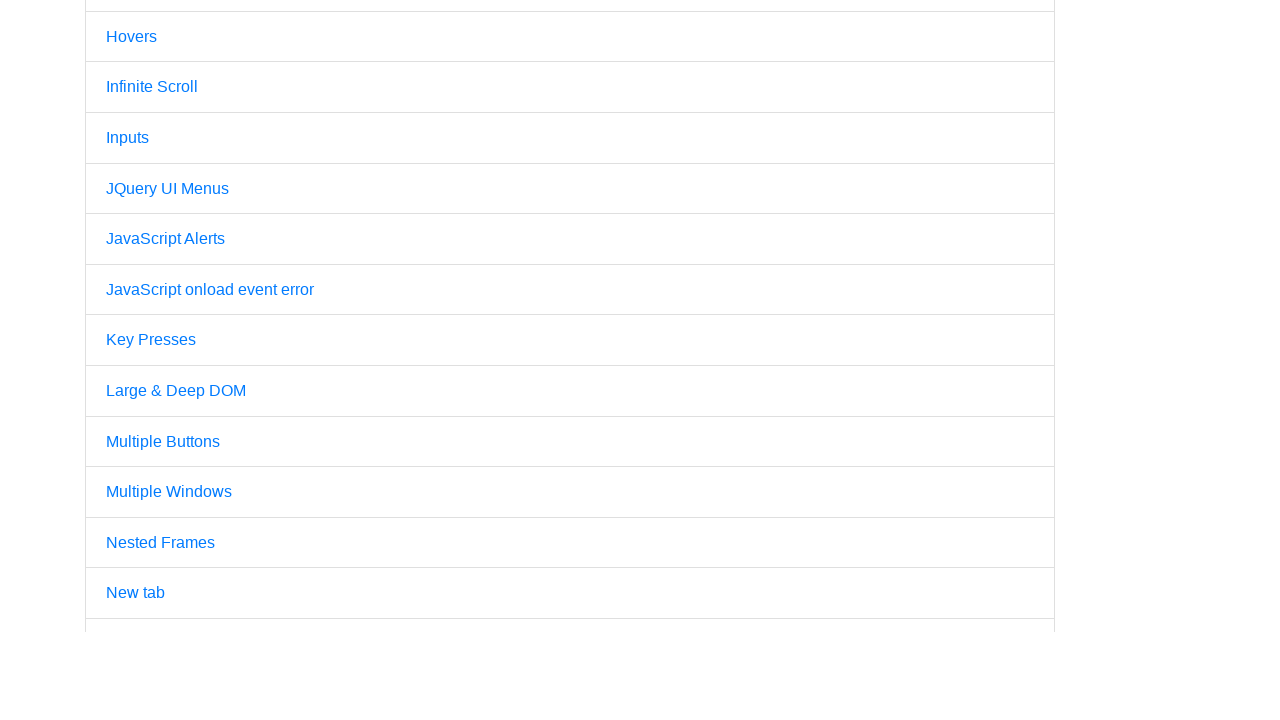

Pressed HOME key to scroll to top of page
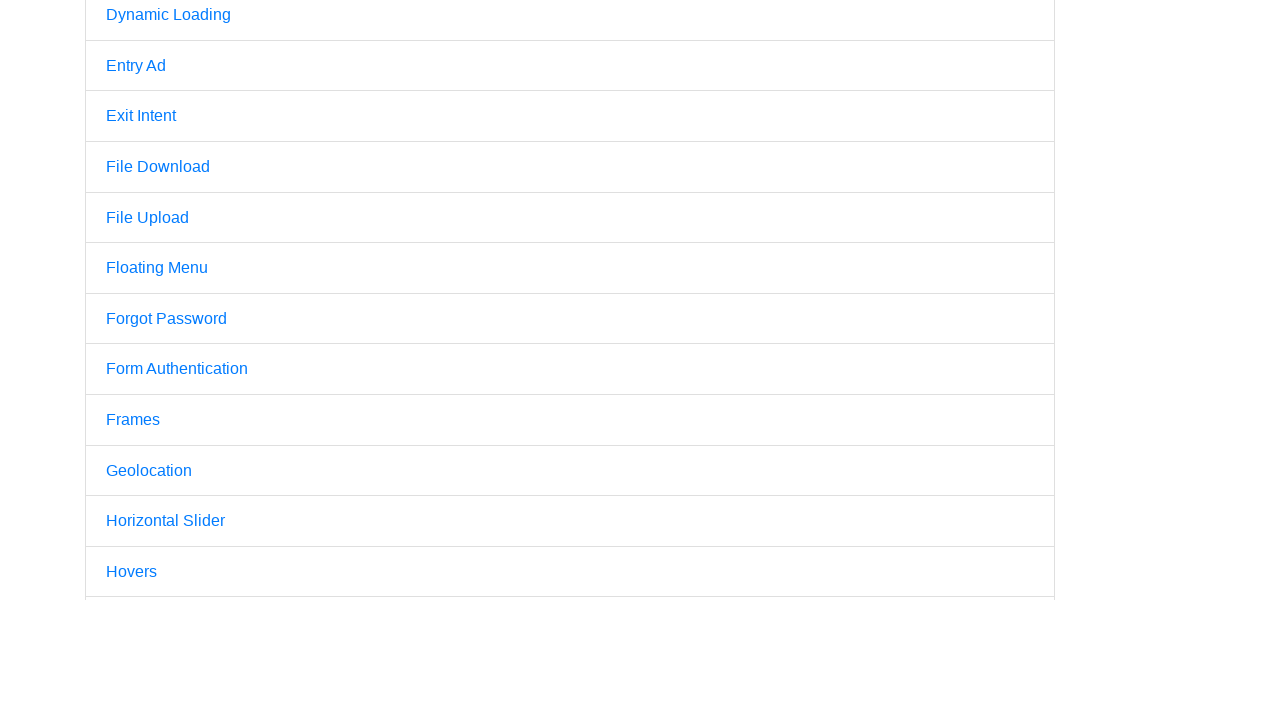

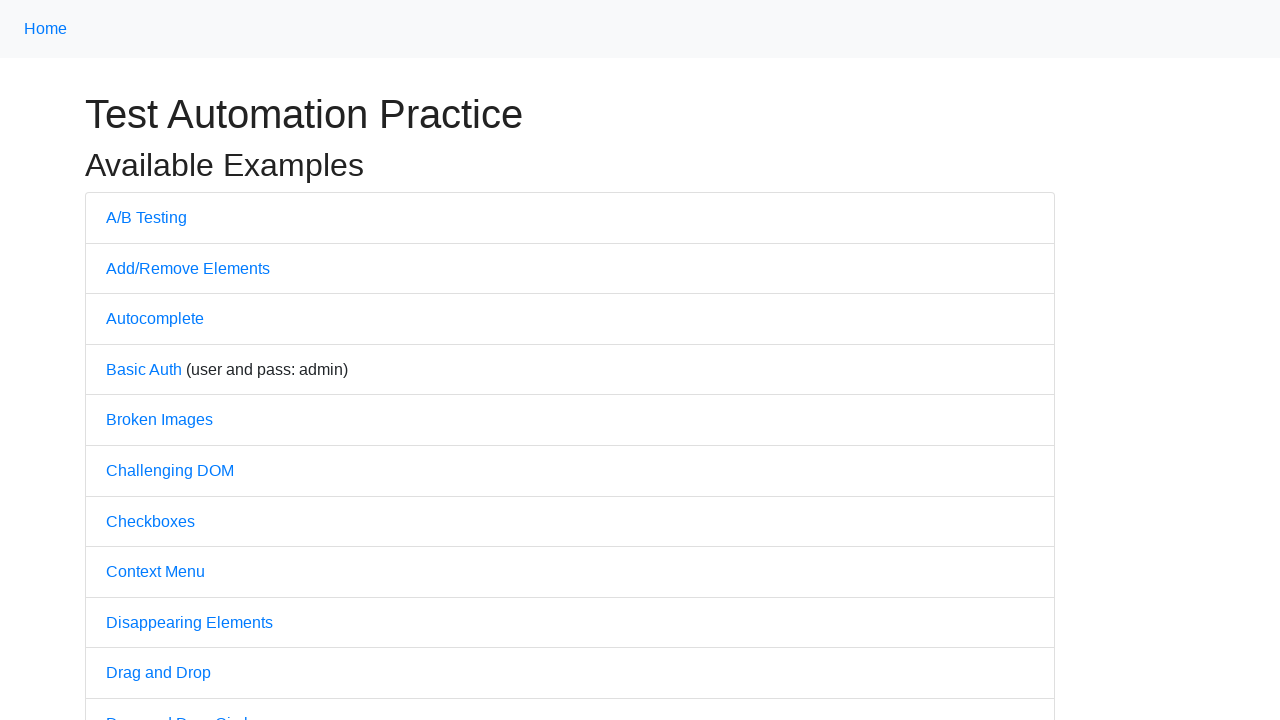